Navigates to the Rubber Ducks page by clicking the main menu item and verifies the page title

Starting URL: http://litecart.stqa.ru/en/

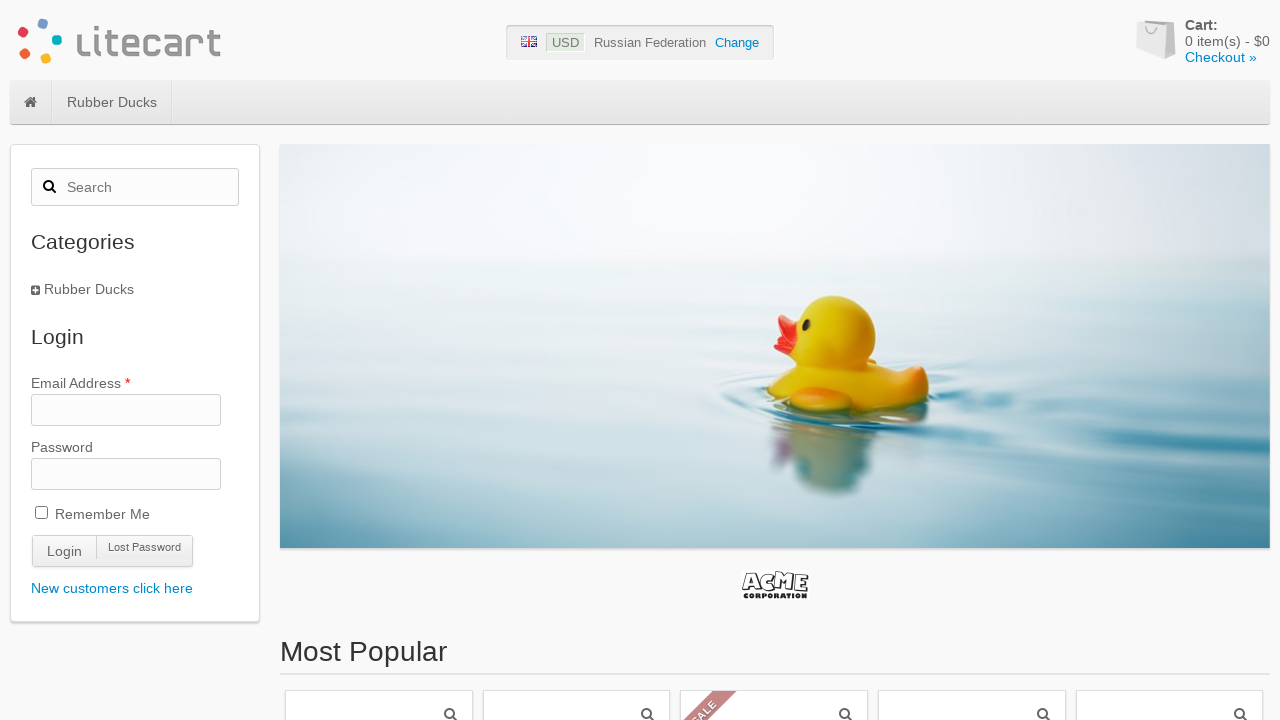

Clicked on Rubber Ducks menu item in main navigation at (112, 102) on #site-menu .category-1 > a
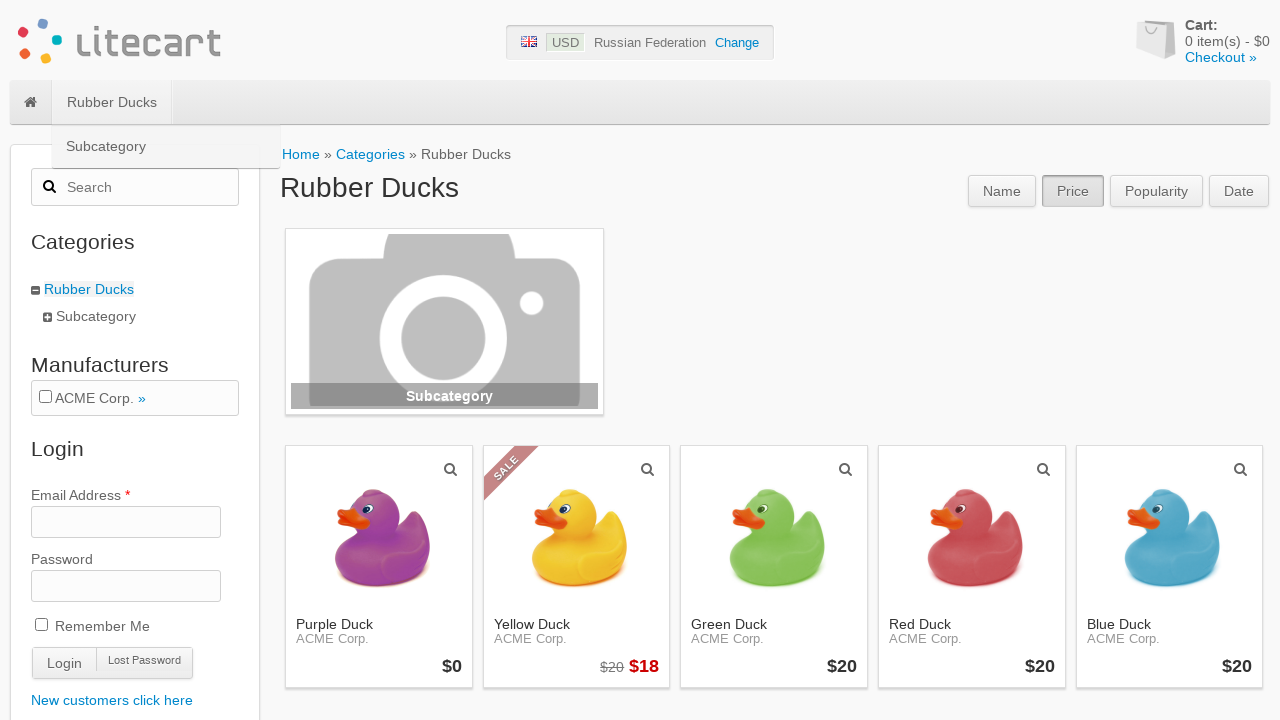

Page title loaded on Rubber Ducks page
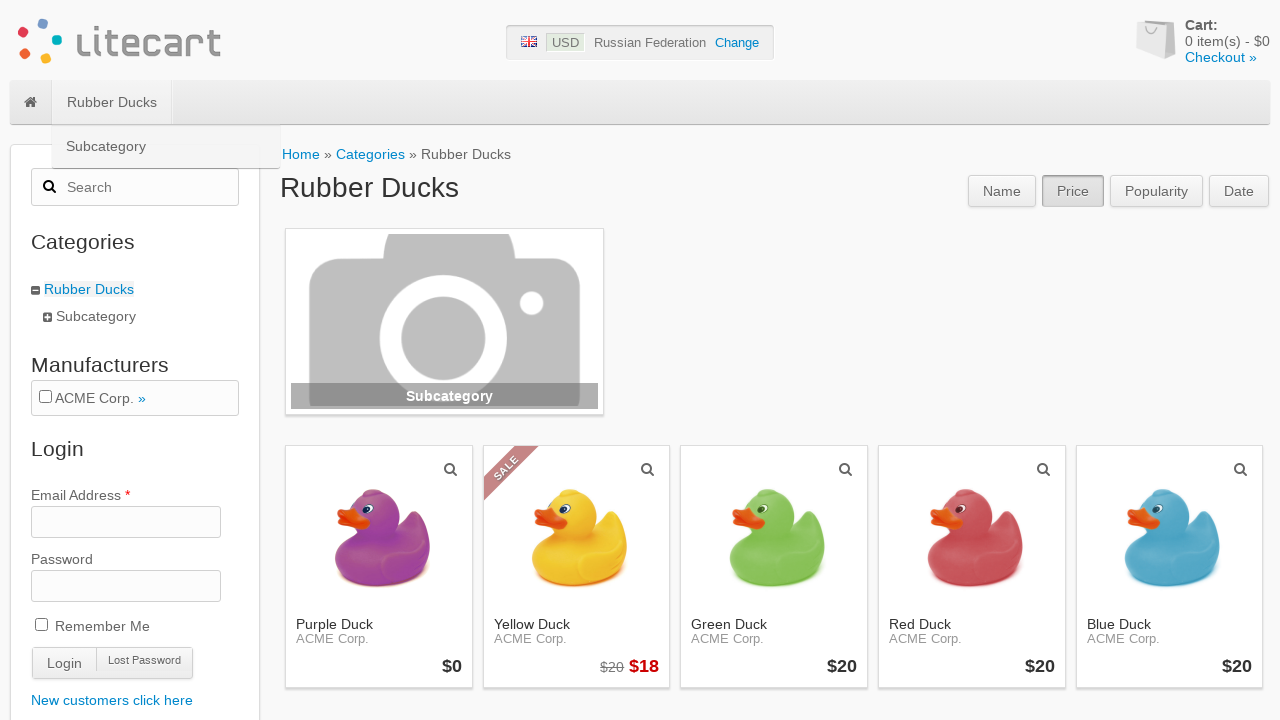

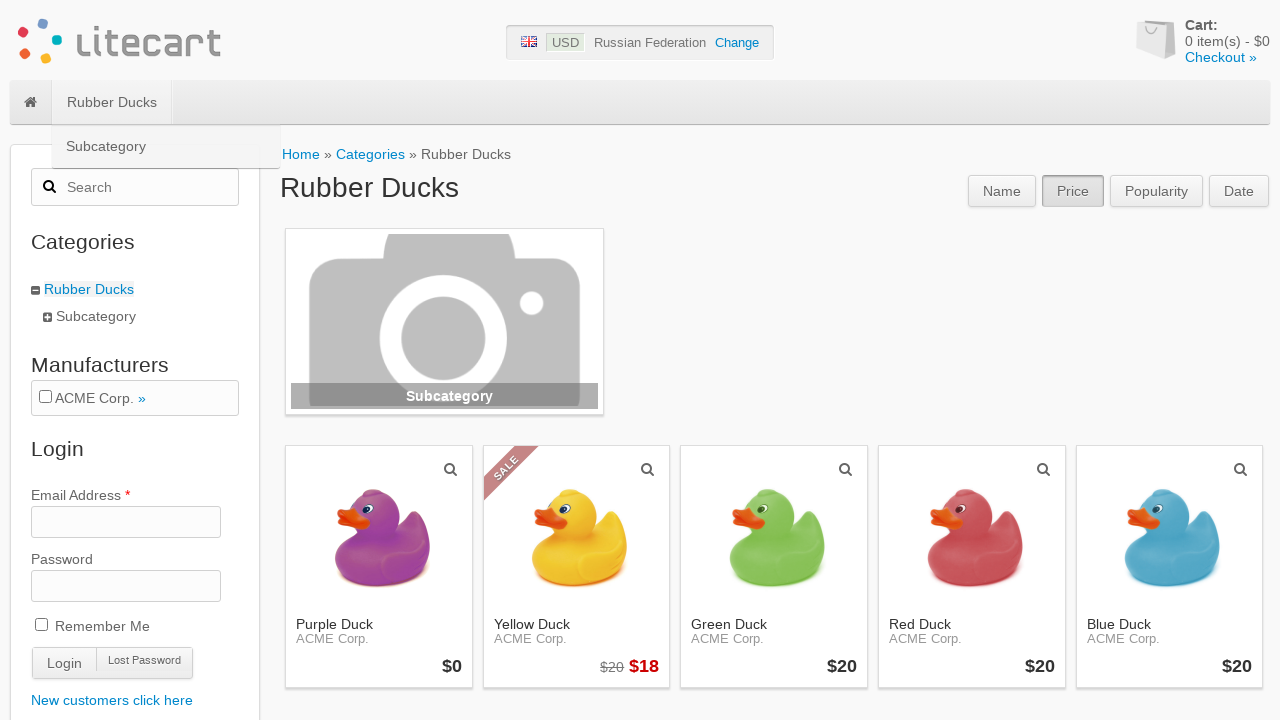